Navigates to a demo page and waits for it to load, originally used for taking a full-page screenshot

Starting URL: https://www.getcalley.com/see-a-demo/

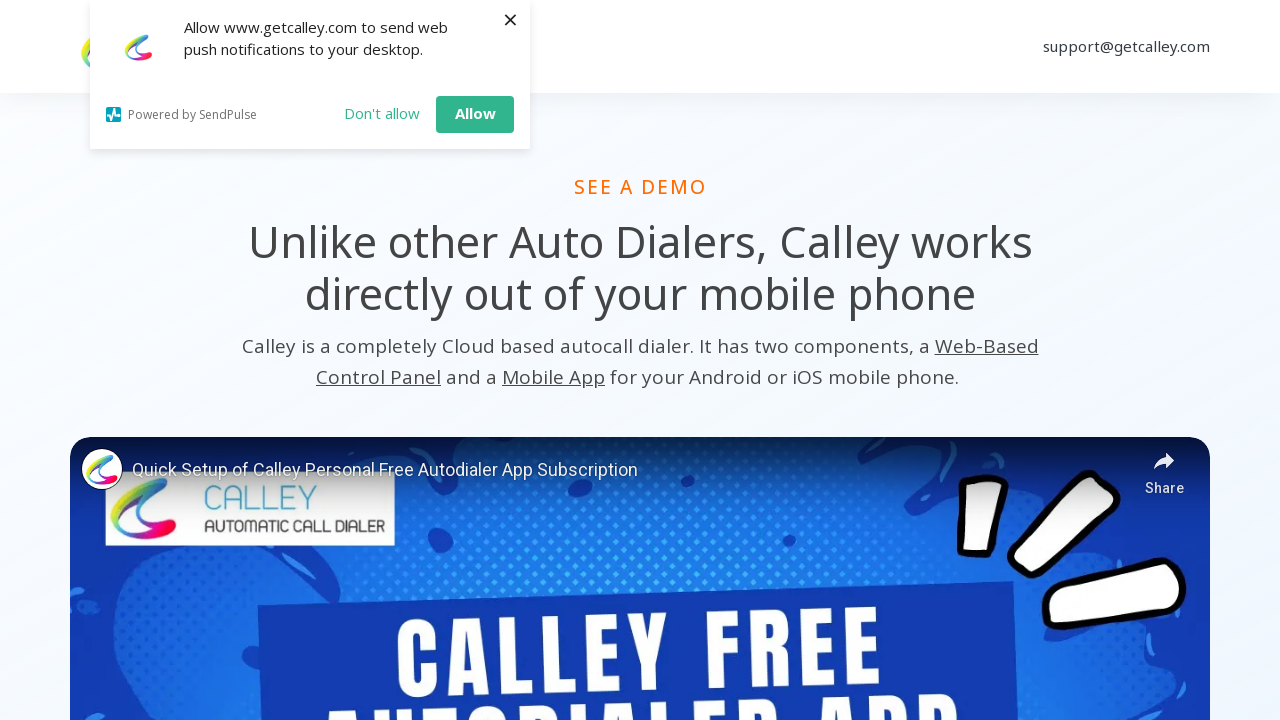

Demo page loaded and network idle state reached
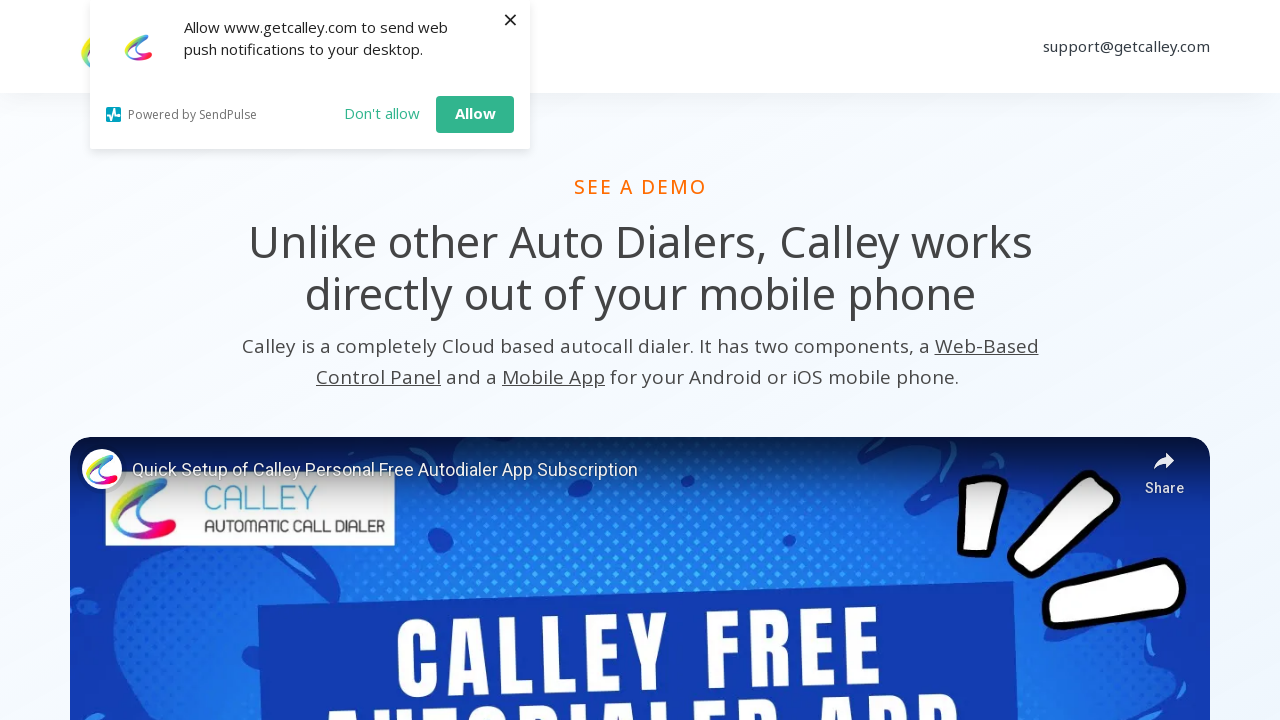

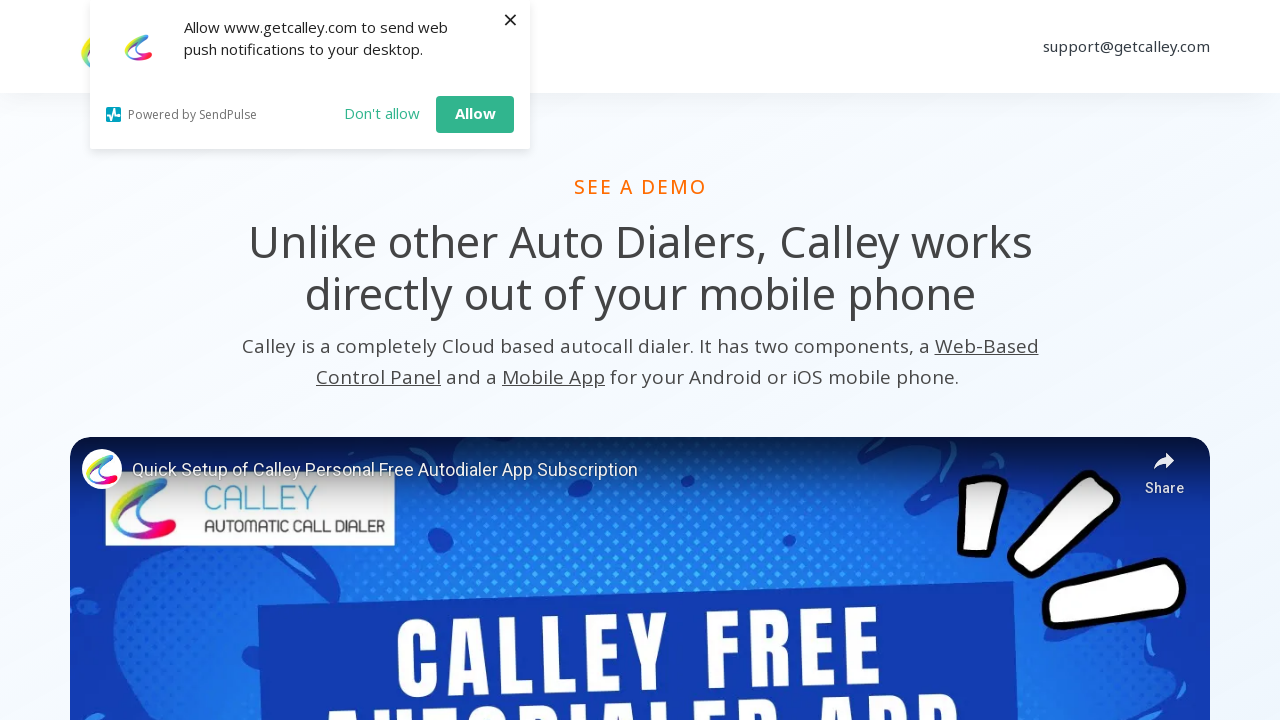